Tests JavaScript prompt functionality by triggering a prompt dialog and accepting it

Starting URL: https://testpages.herokuapp.com/styled/alerts/alert-test.html

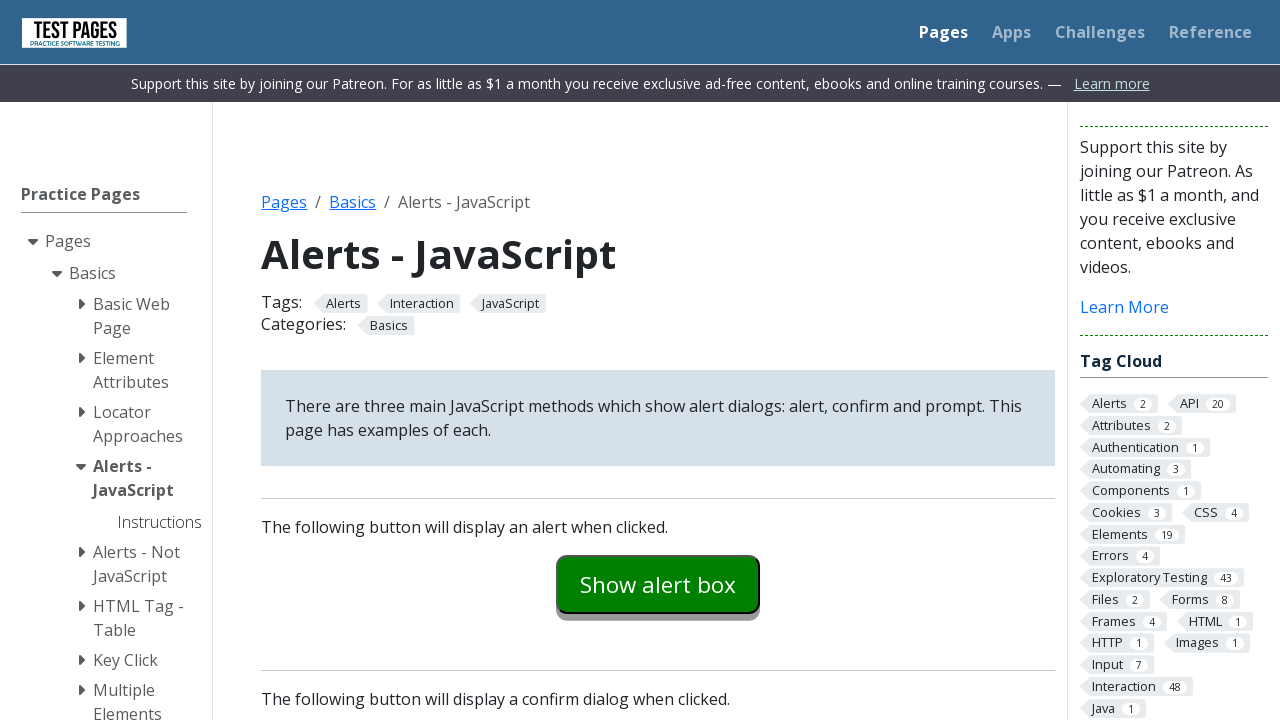

Clicked prompt button to trigger dialog at (658, 360) on #promptexample
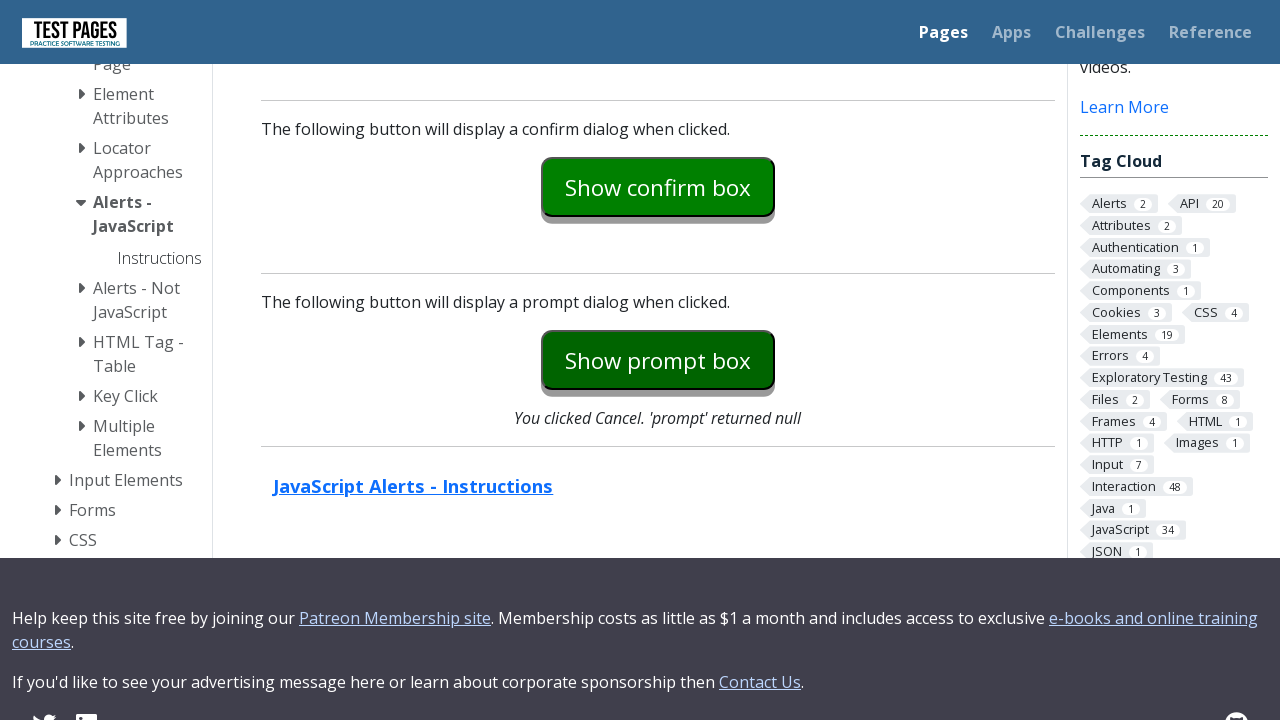

Set up dialog handler to accept prompt
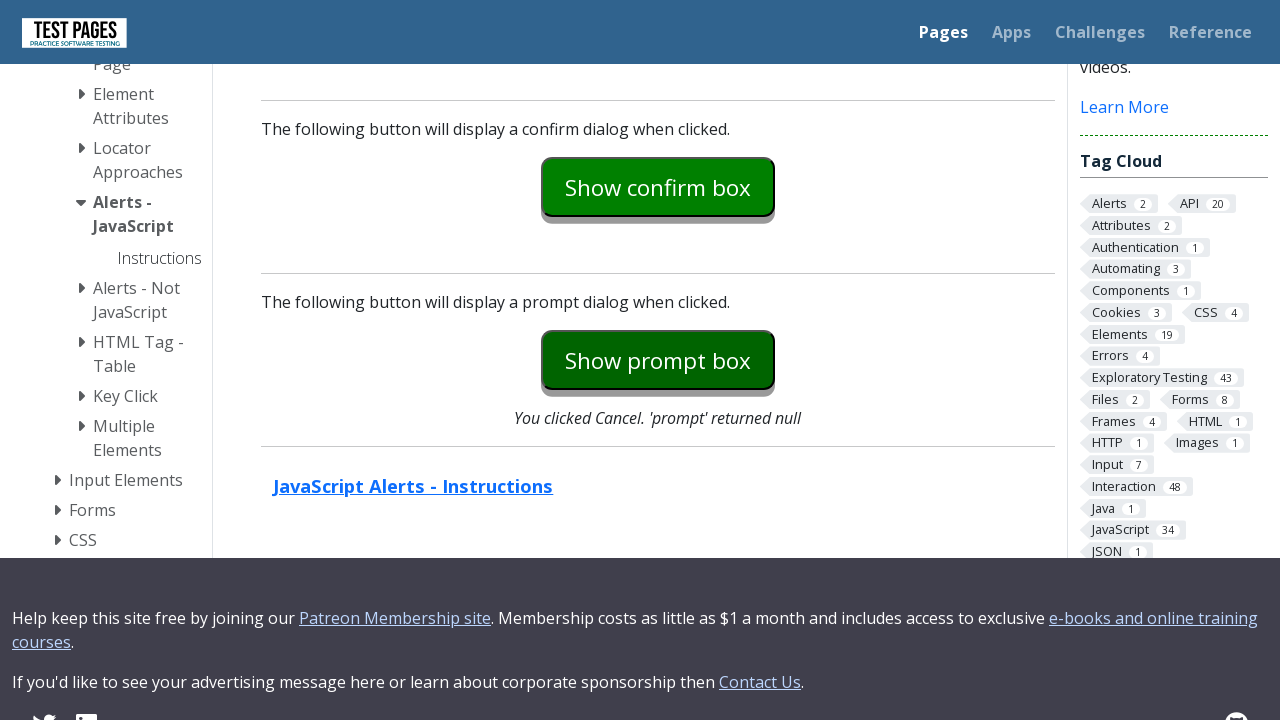

Waited for prompt dialog to be processed
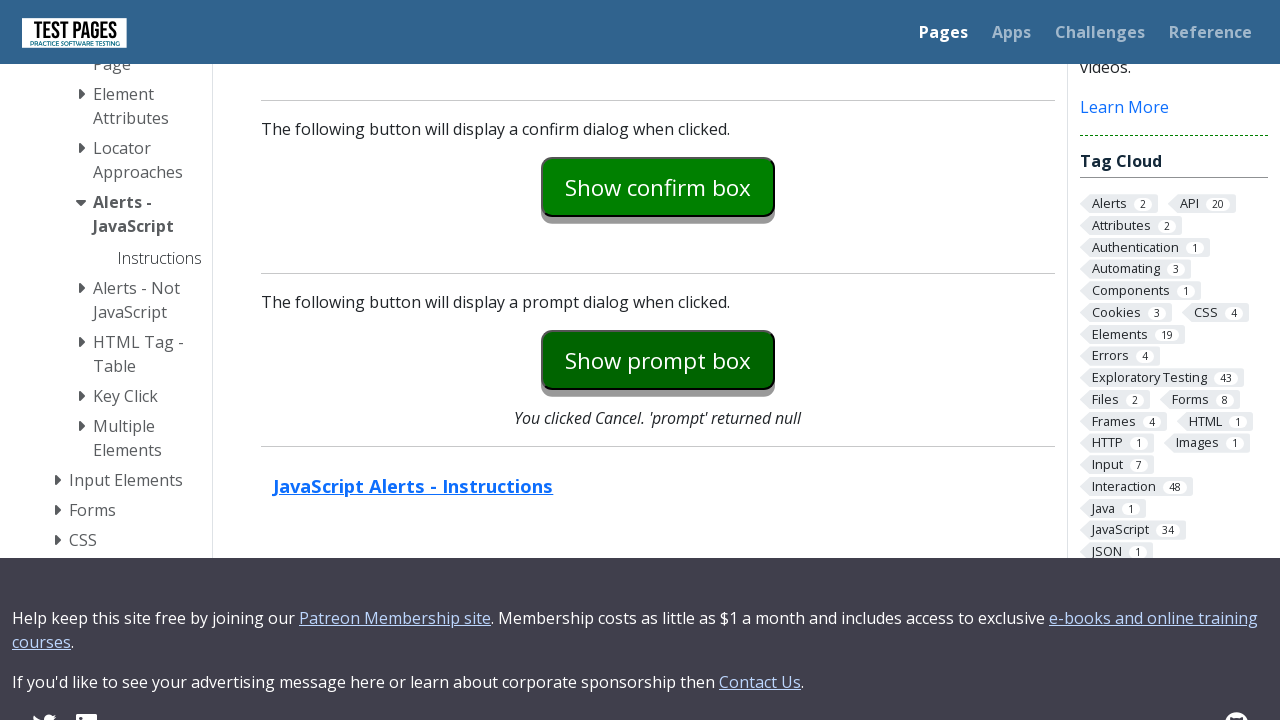

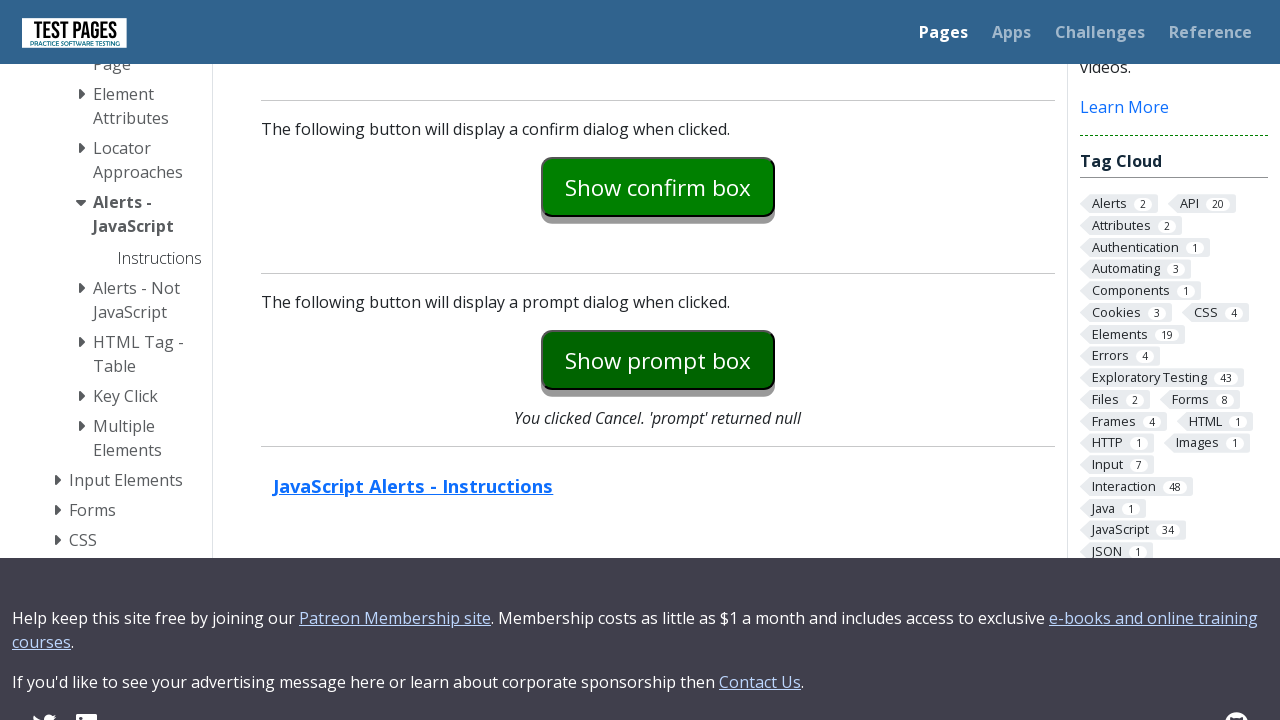